Tests that clicking the "Due" column header twice sorts the table data in descending order

Starting URL: http://the-internet.herokuapp.com/tables

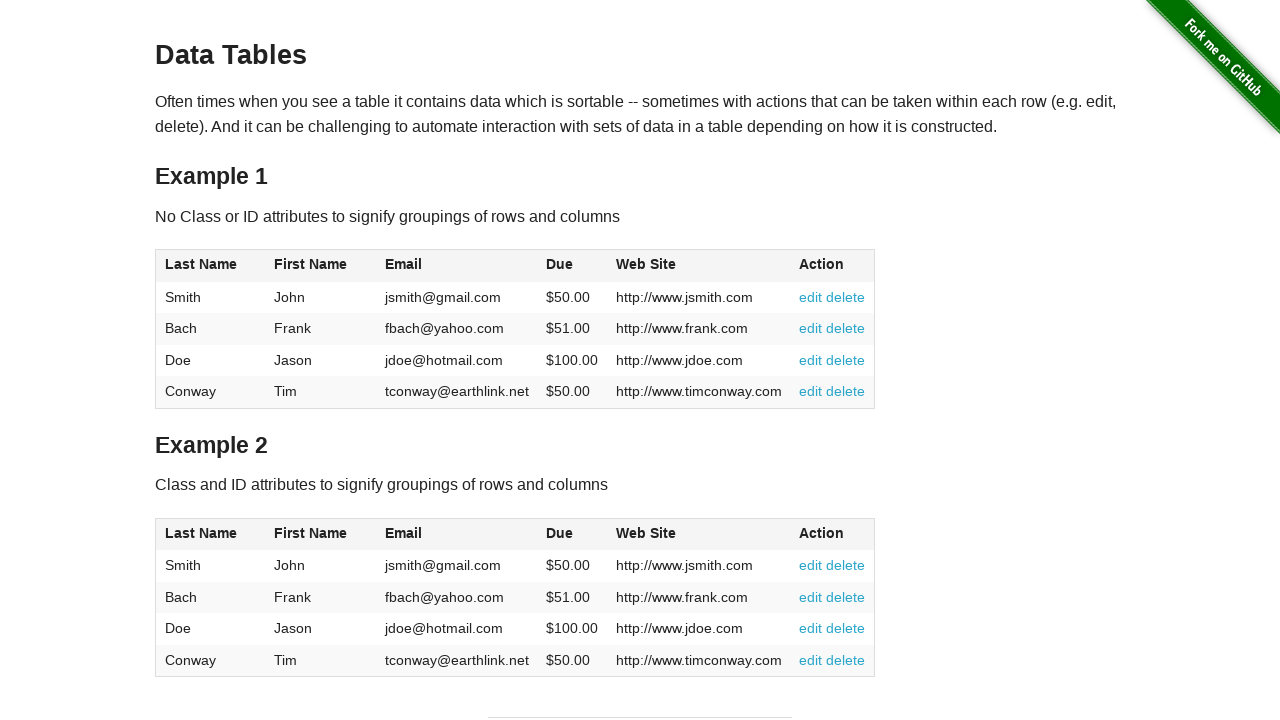

Clicked Due column header (first click) at (572, 266) on #table1 thead tr th:nth-of-type(4)
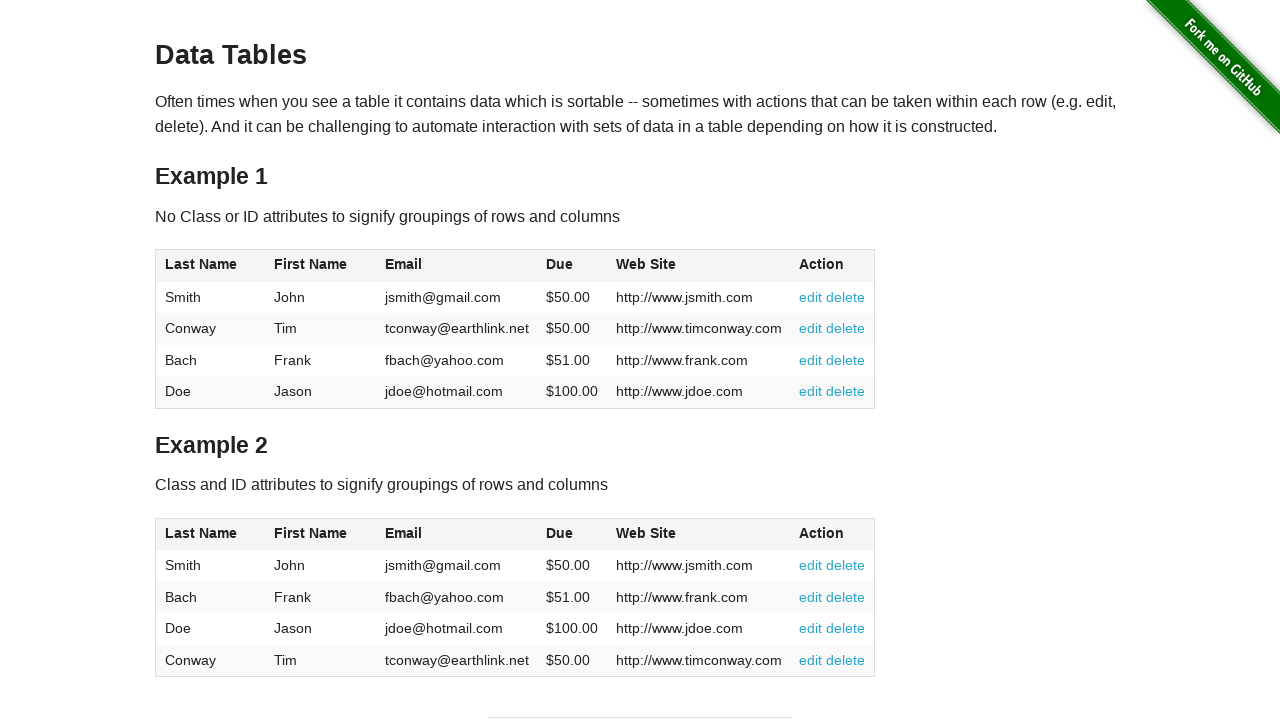

Clicked Due column header (second click) to sort descending at (572, 266) on #table1 thead tr th:nth-of-type(4)
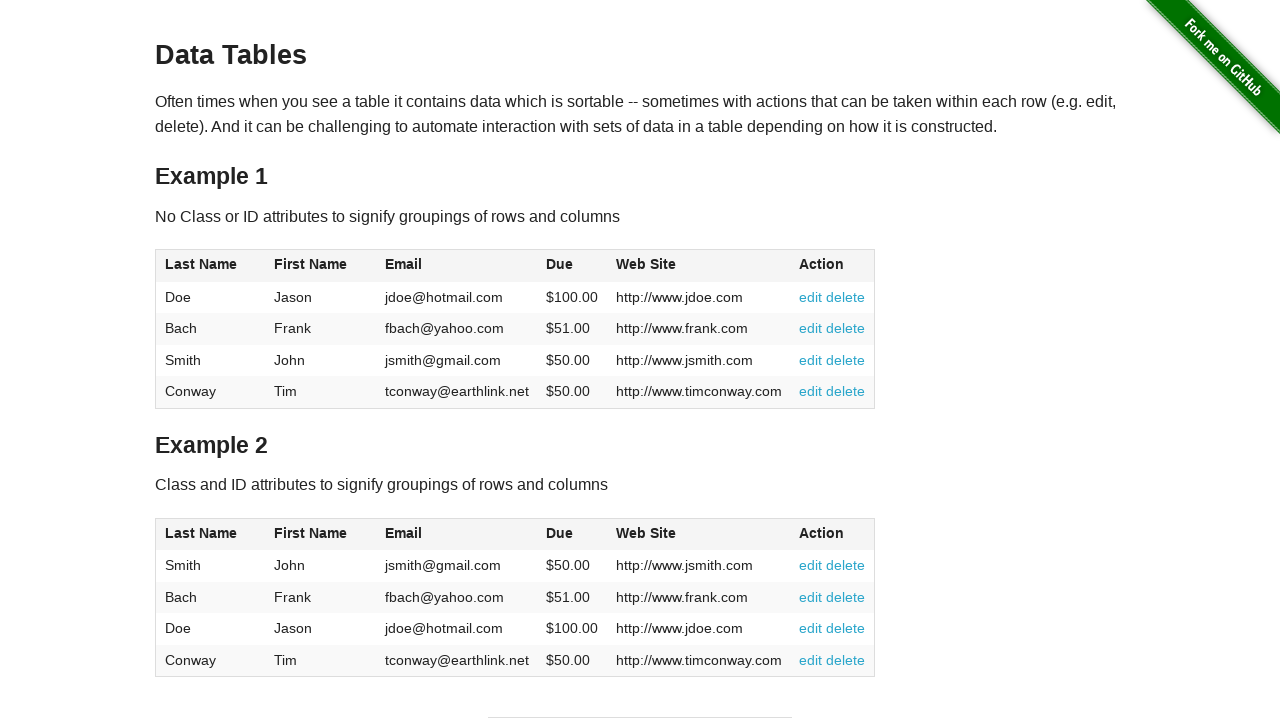

Due column cells loaded after sorting
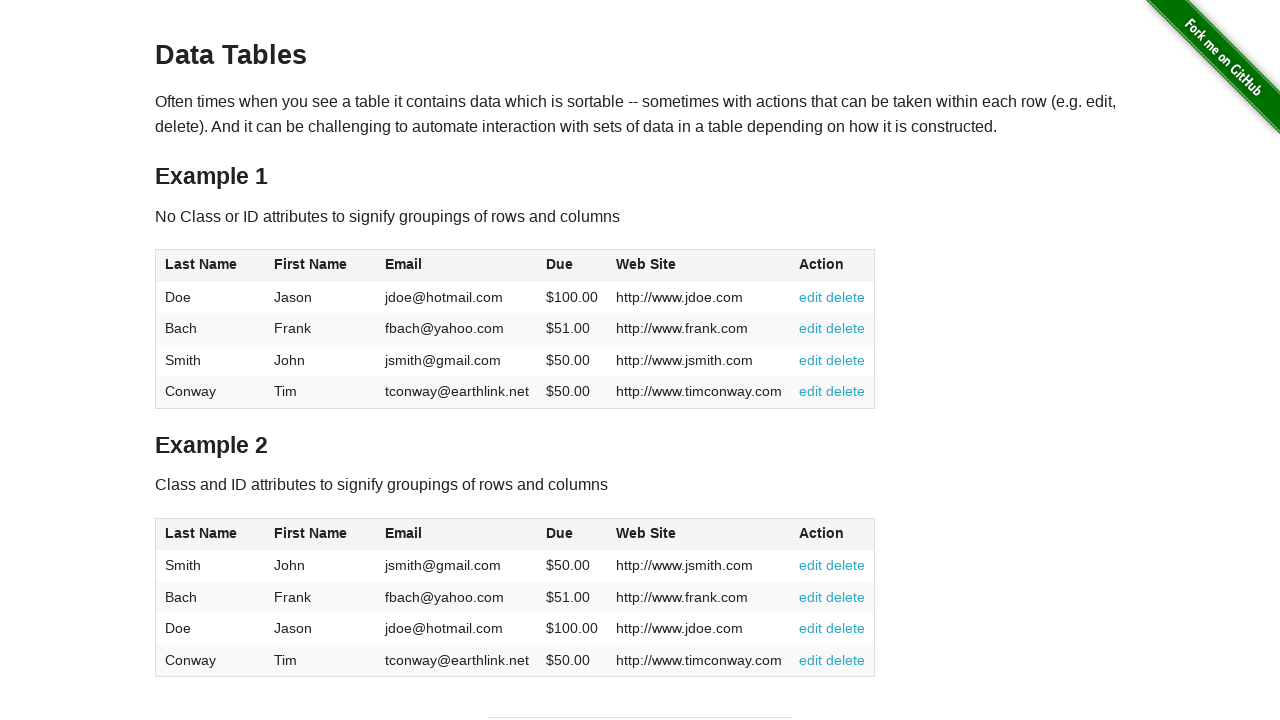

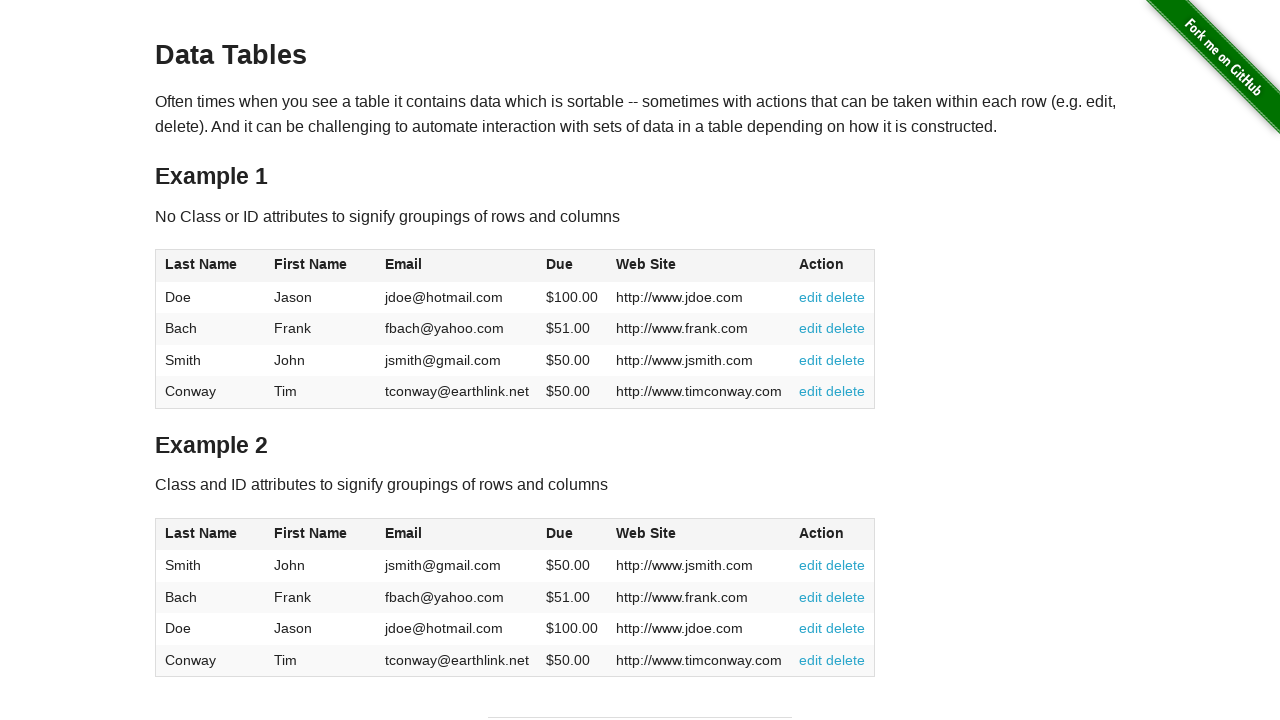